Fills in the email field with a test email address

Starting URL: https://practice-automation.com/form-fields/

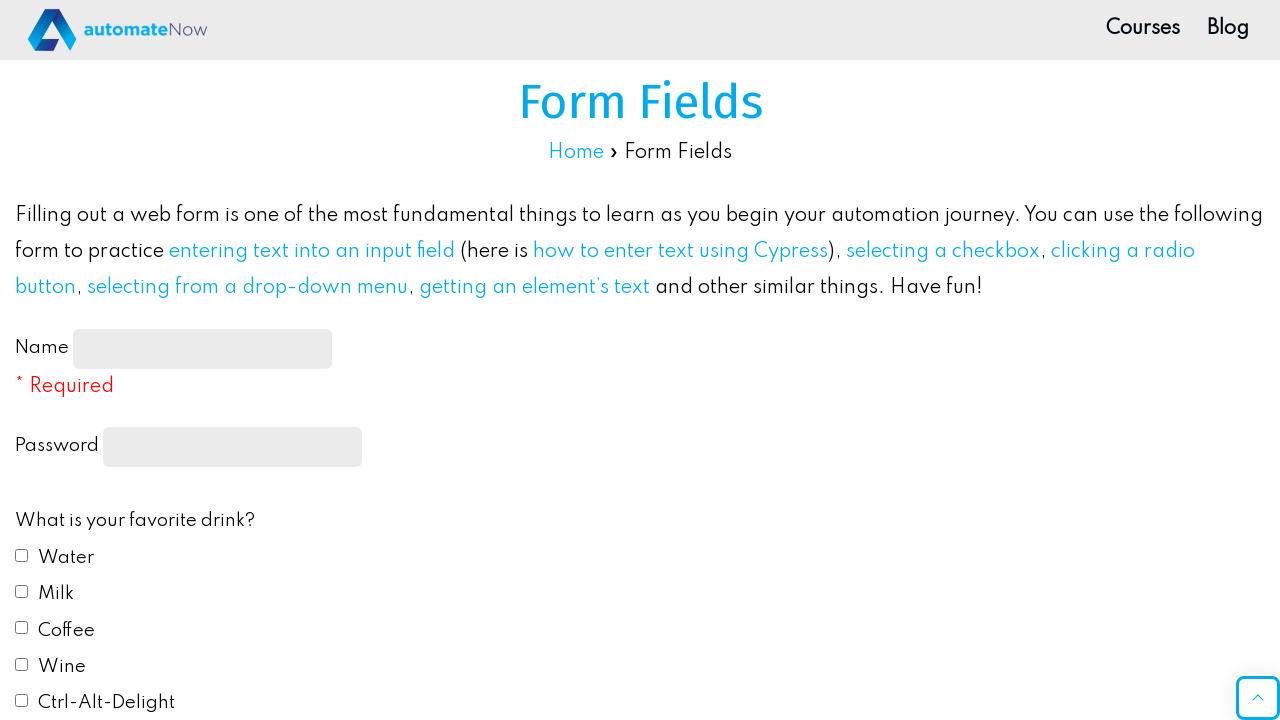

Filled email field with 'karlla@email.com' on #email
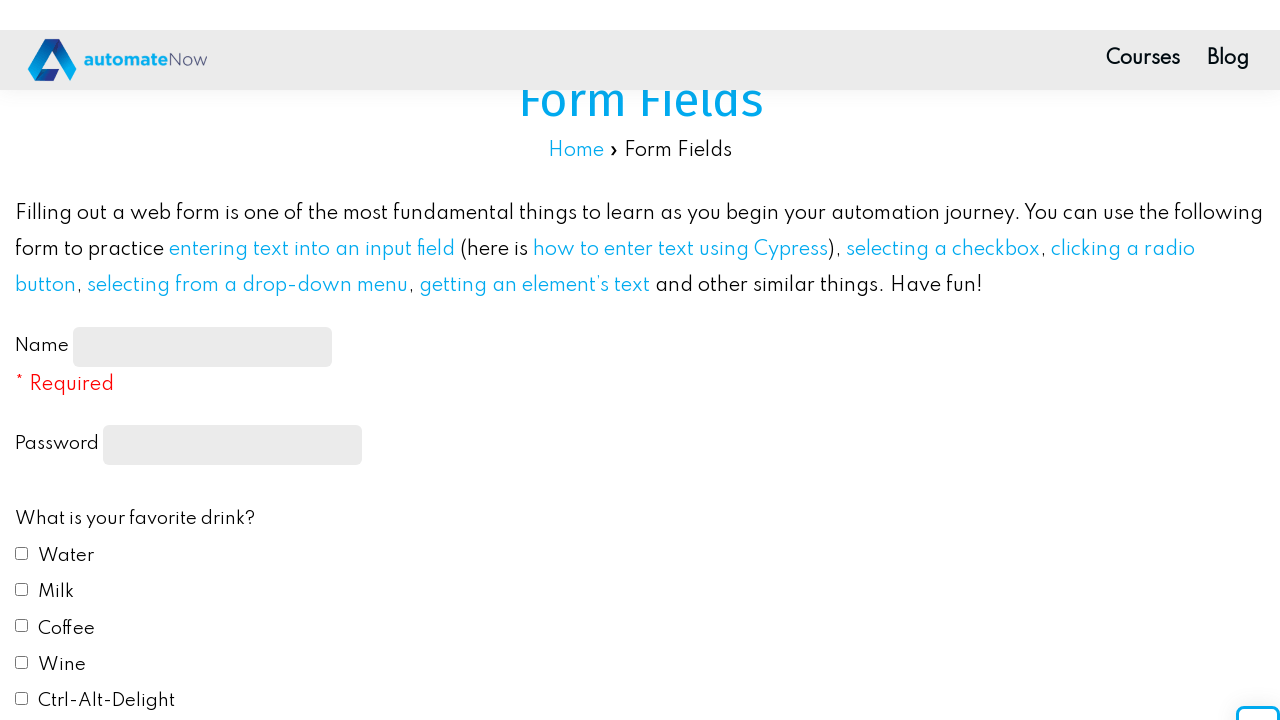

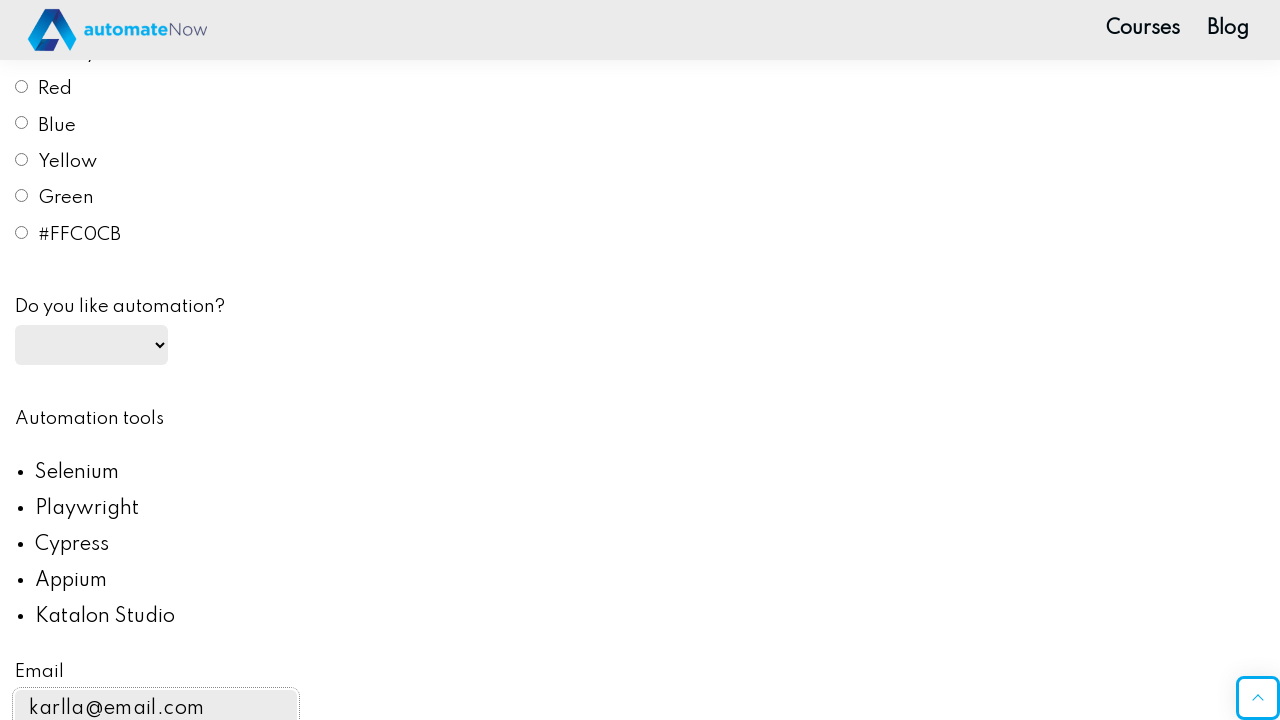